Tests editing a todo item by double-clicking and entering new text

Starting URL: https://demo.playwright.dev/todomvc

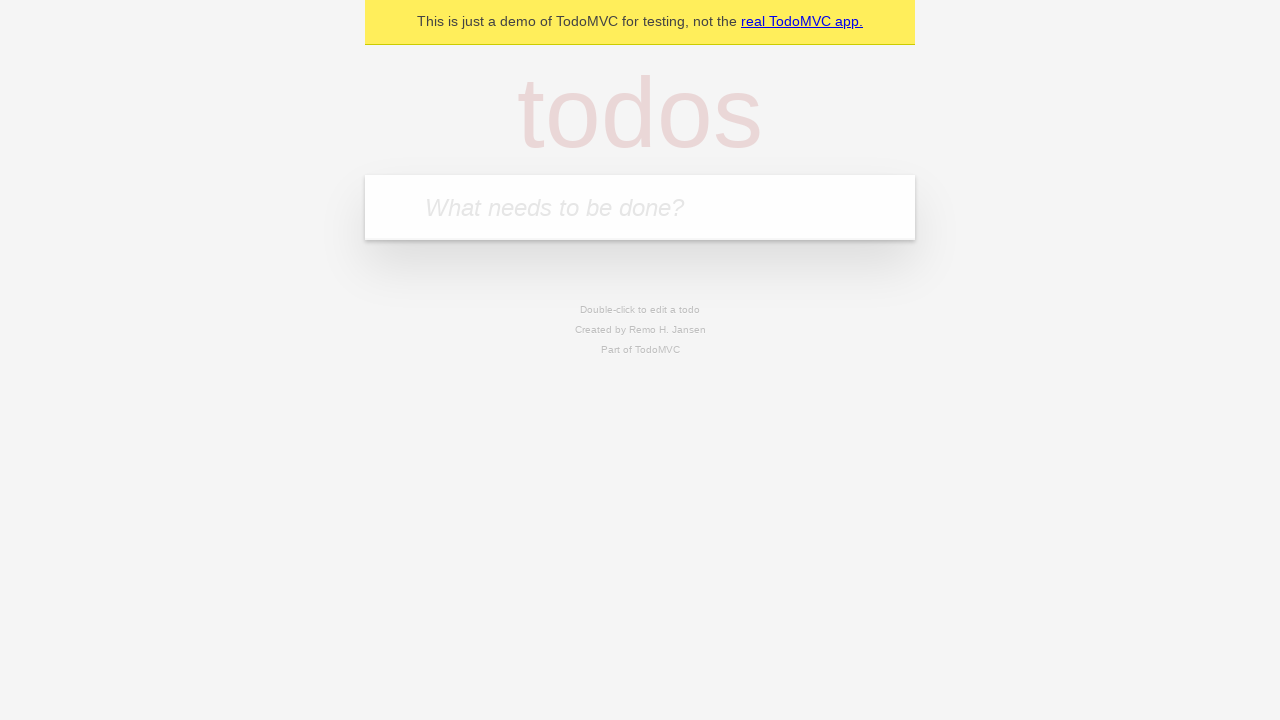

Filled todo input with 'buy some cheese' on internal:attr=[placeholder="What needs to be done?"i]
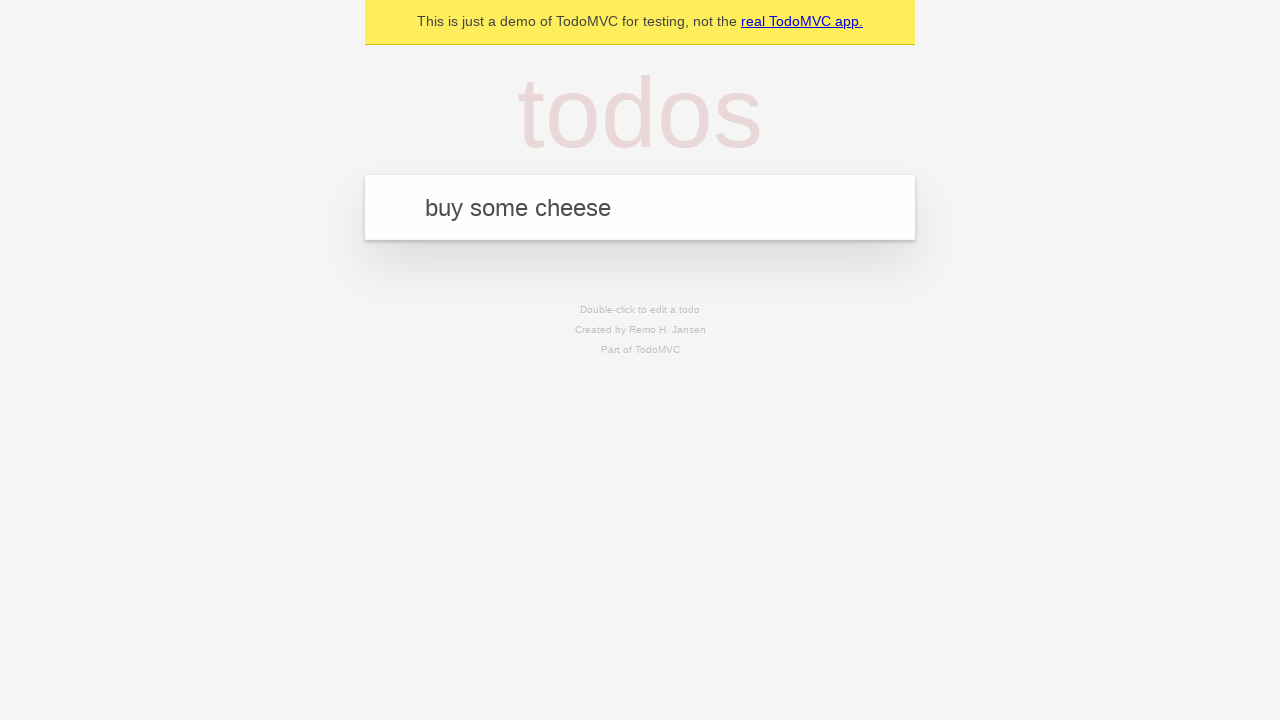

Pressed Enter to add first todo item on internal:attr=[placeholder="What needs to be done?"i]
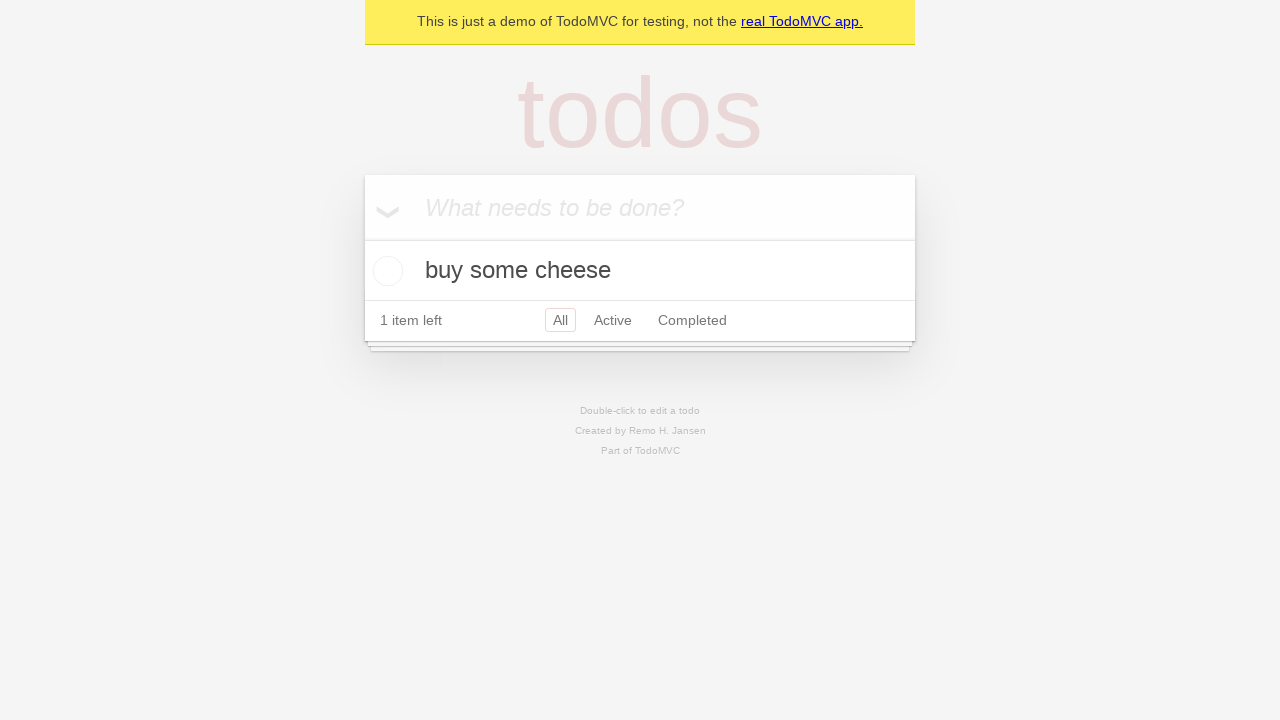

Filled todo input with 'feed the cat' on internal:attr=[placeholder="What needs to be done?"i]
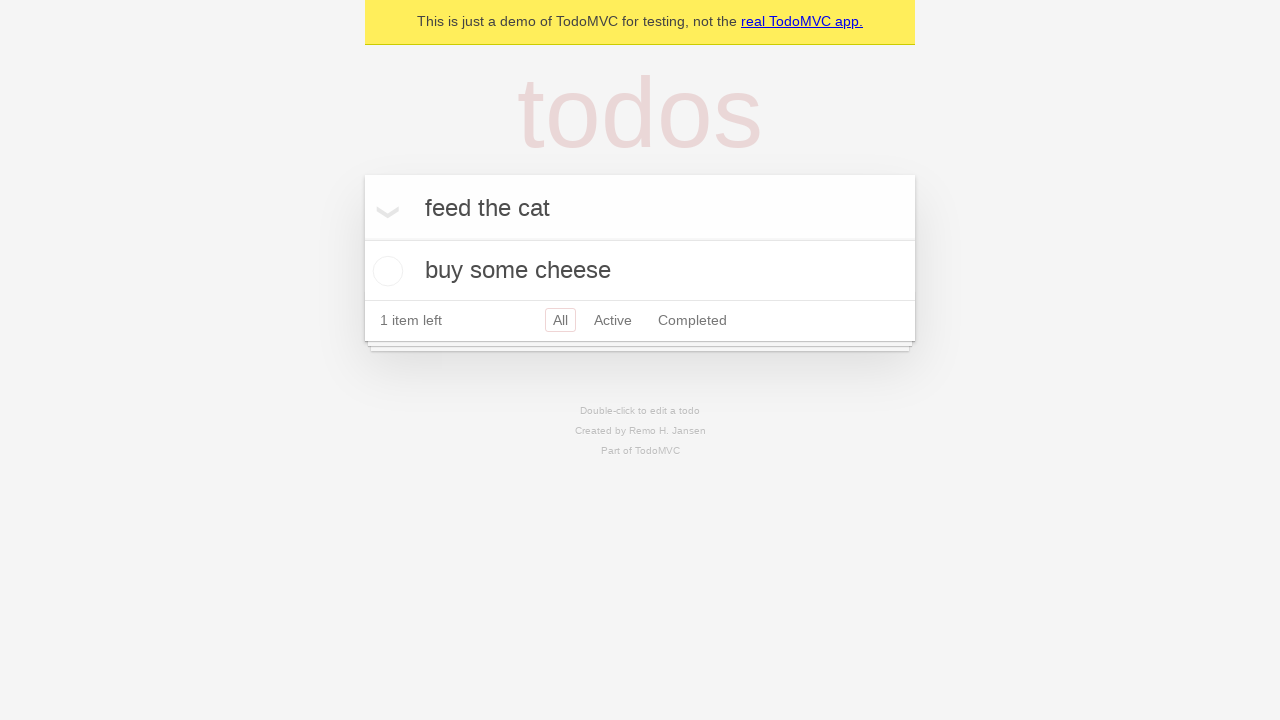

Pressed Enter to add second todo item on internal:attr=[placeholder="What needs to be done?"i]
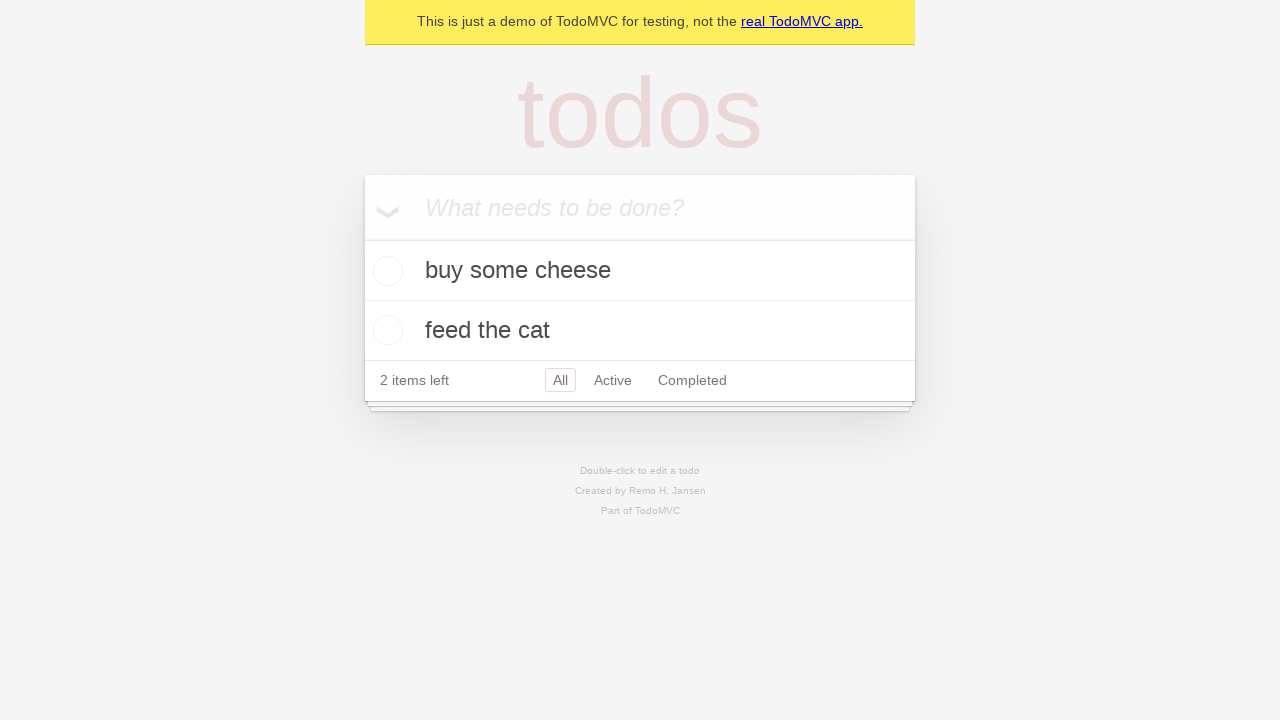

Filled todo input with 'book a doctors appointment' on internal:attr=[placeholder="What needs to be done?"i]
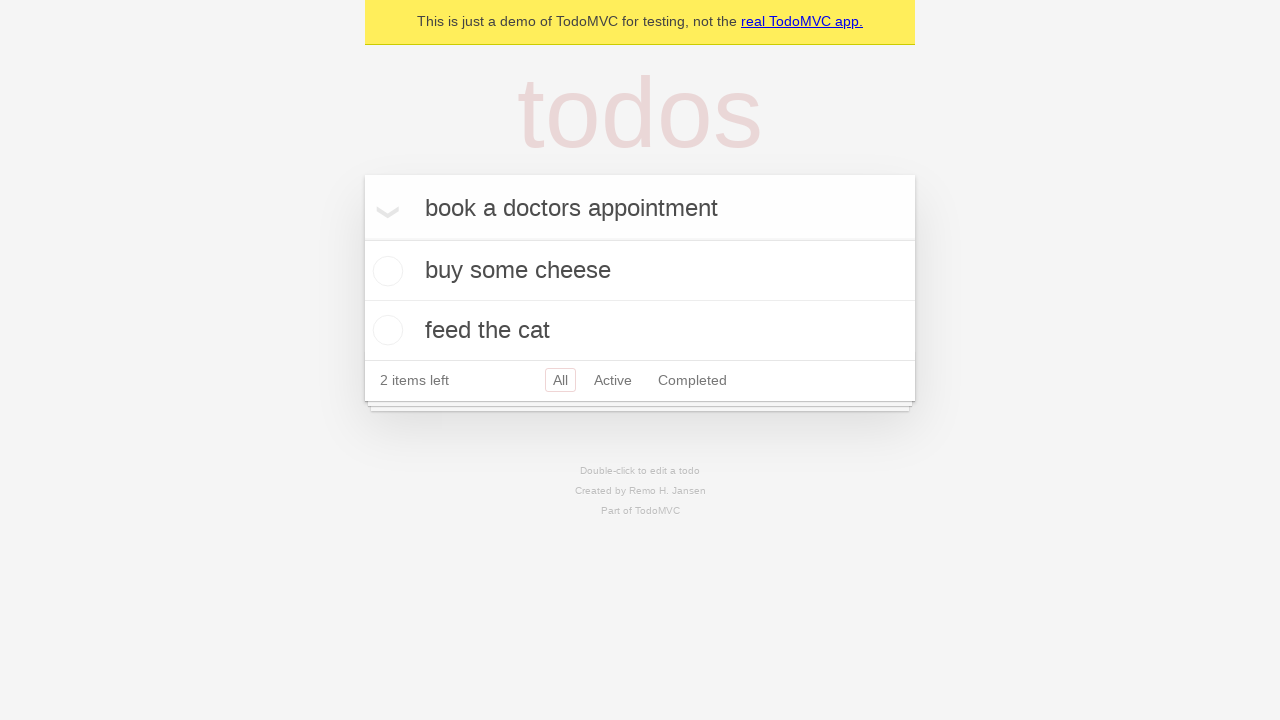

Pressed Enter to add third todo item on internal:attr=[placeholder="What needs to be done?"i]
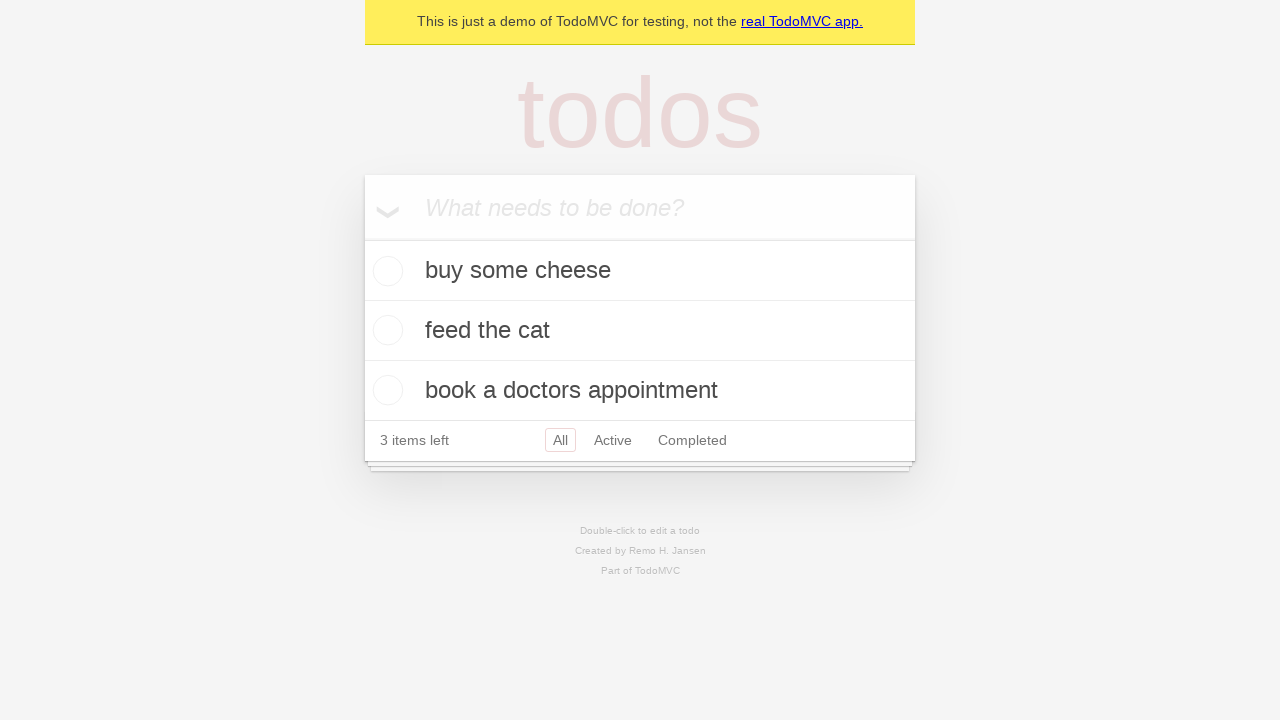

Double-clicked second todo item to enter edit mode at (640, 331) on internal:testid=[data-testid="todo-item"s] >> nth=1
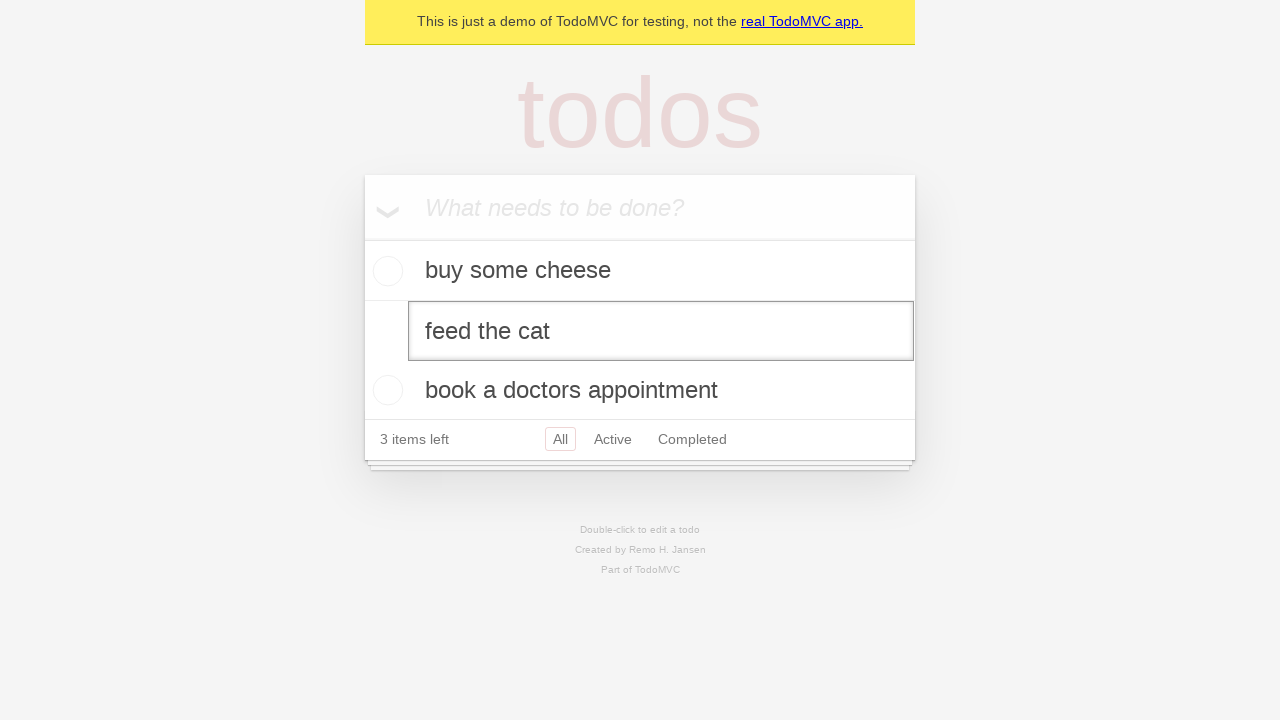

Filled edit textbox with 'buy some sausages' on internal:testid=[data-testid="todo-item"s] >> nth=1 >> internal:role=textbox[nam
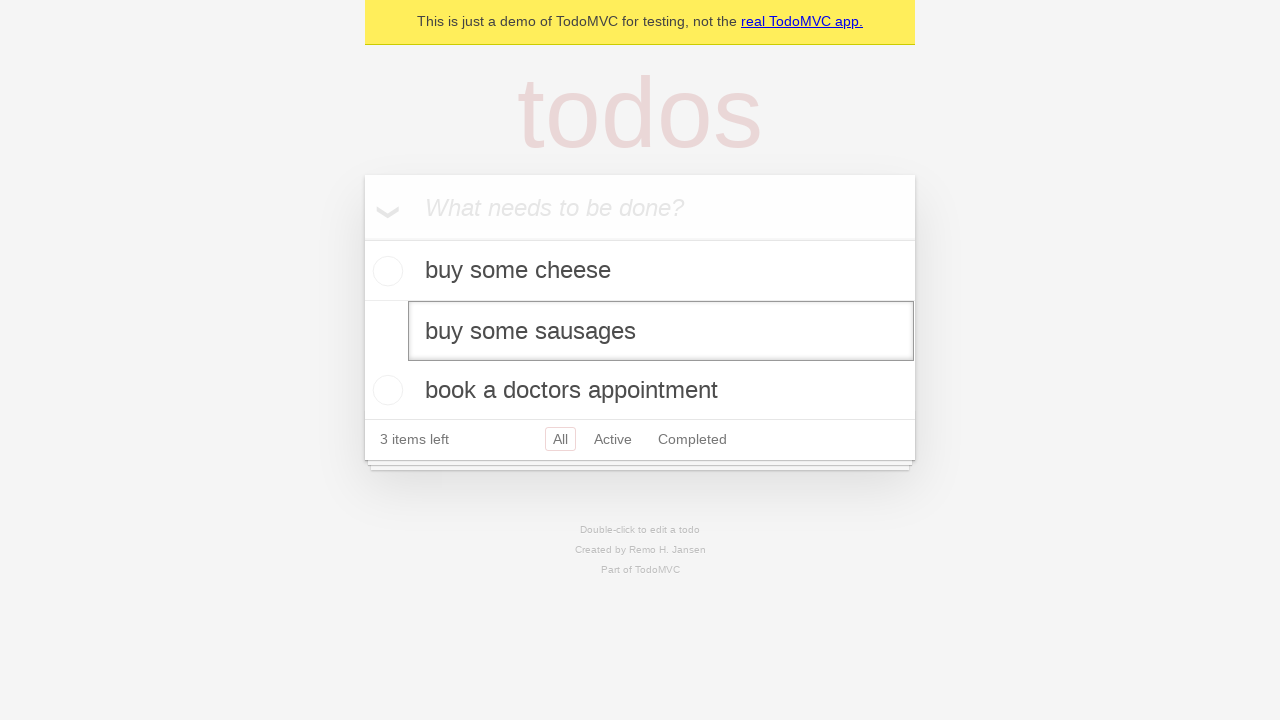

Pressed Enter to save the edited todo item on internal:testid=[data-testid="todo-item"s] >> nth=1 >> internal:role=textbox[nam
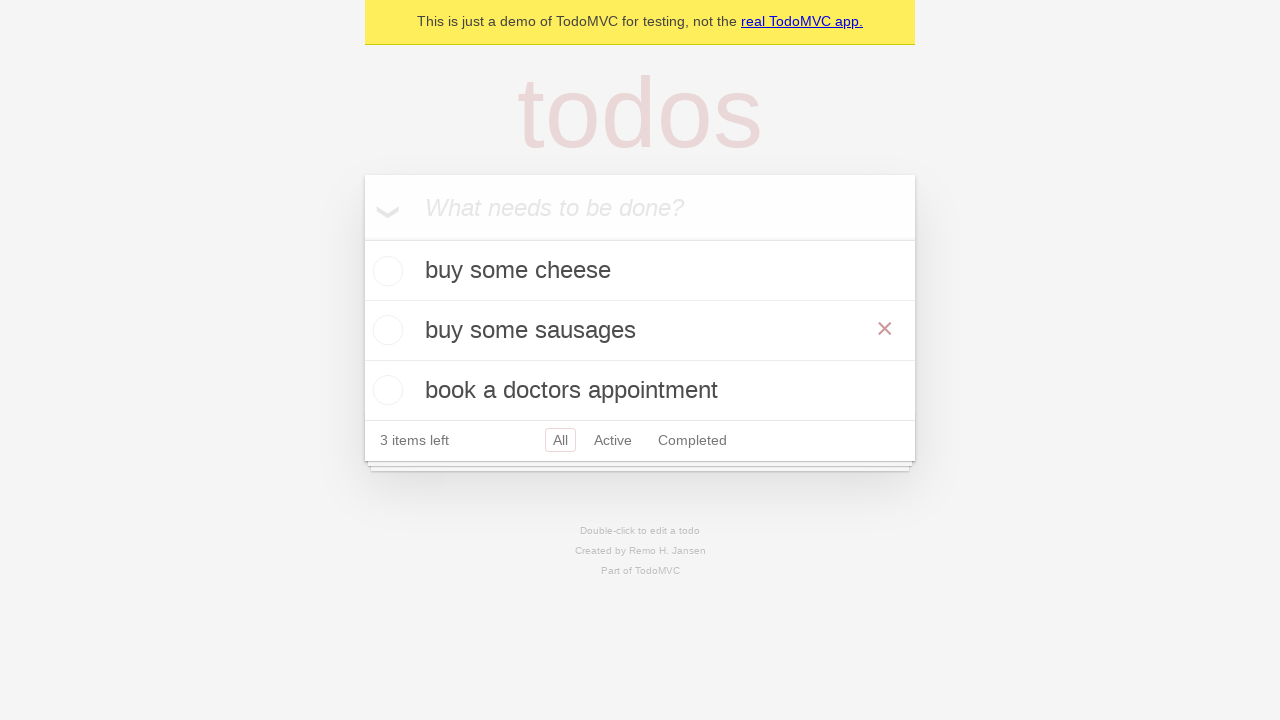

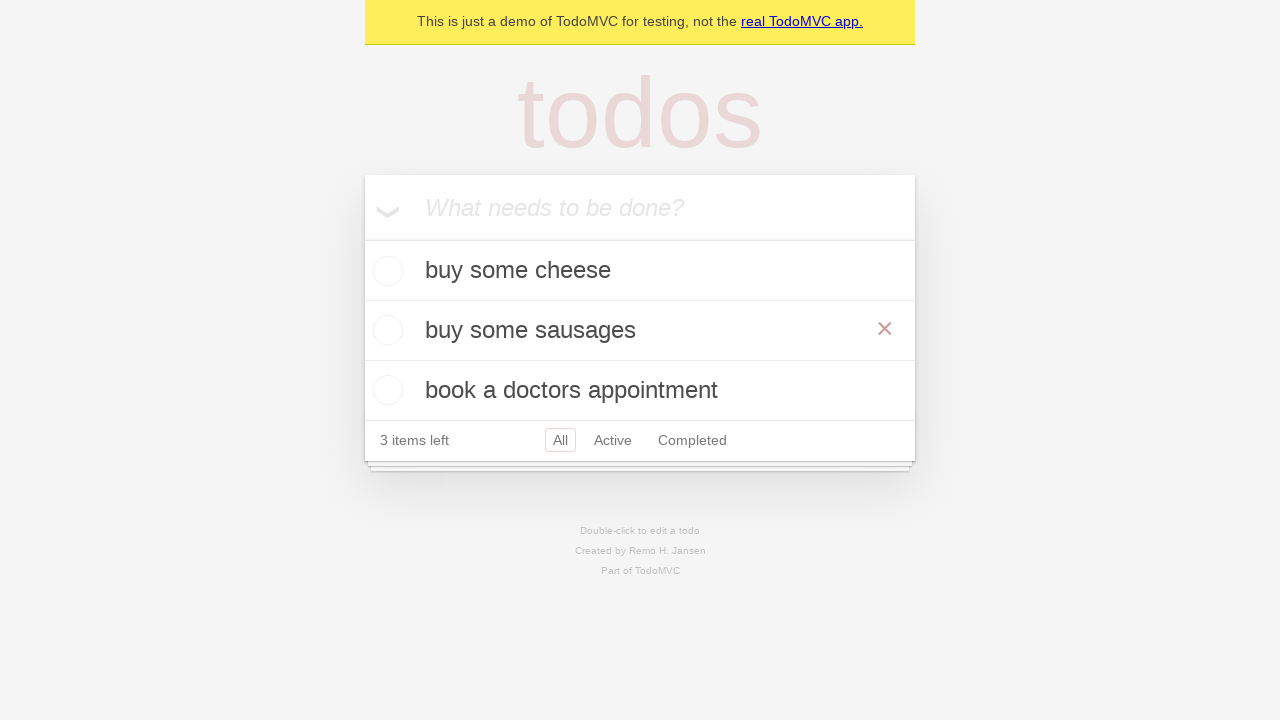